Tests a web form by filling text input, password, textarea, selecting from dropdown, choosing datalist option, toggling checkbox and radio buttons, setting color picker, entering a date, and submitting the form.

Starting URL: https://www.selenium.dev/selenium/web/web-form.html

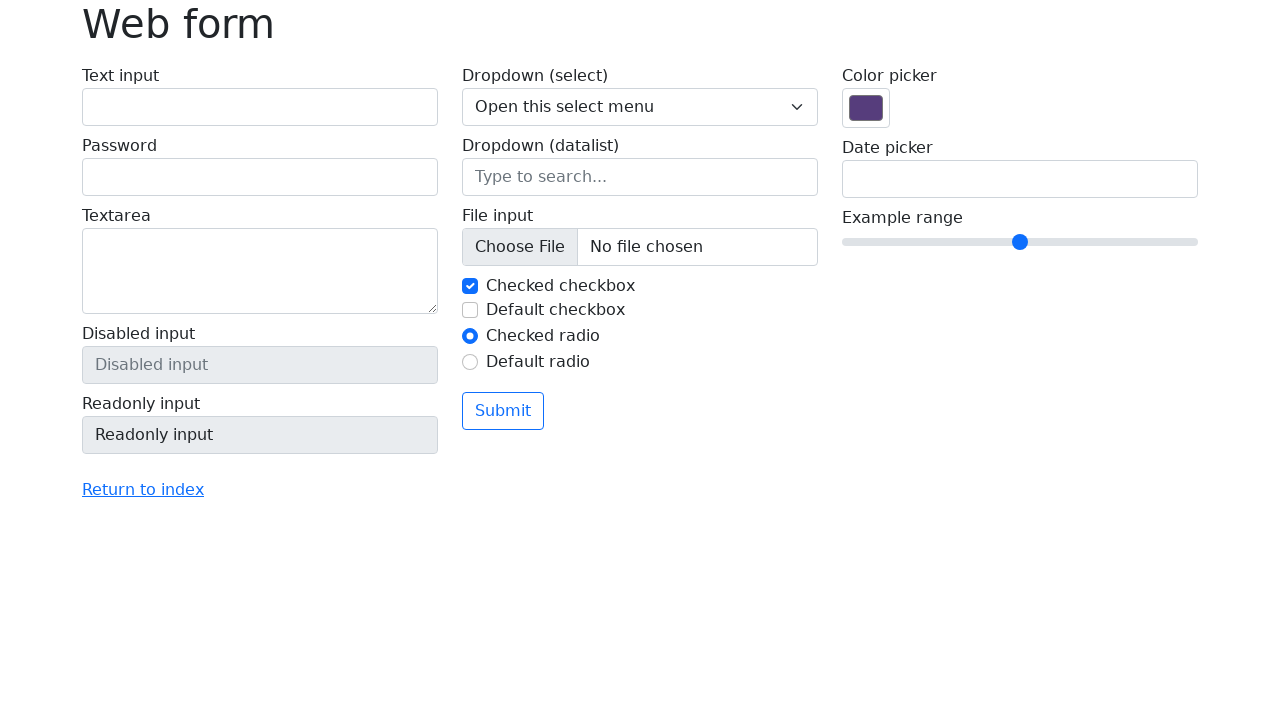

Filled text input field with 'Selenium demo' on #my-text-id
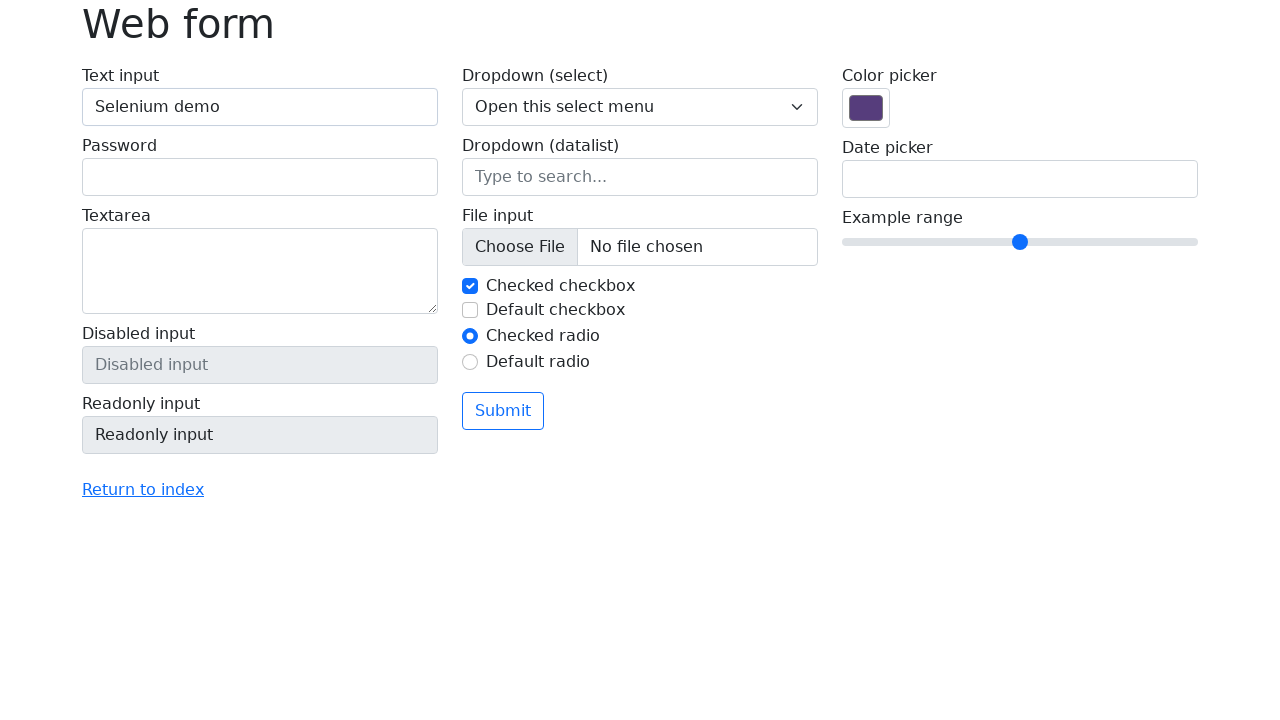

Filled password field with 'Secret123!' on input[name='my-password']
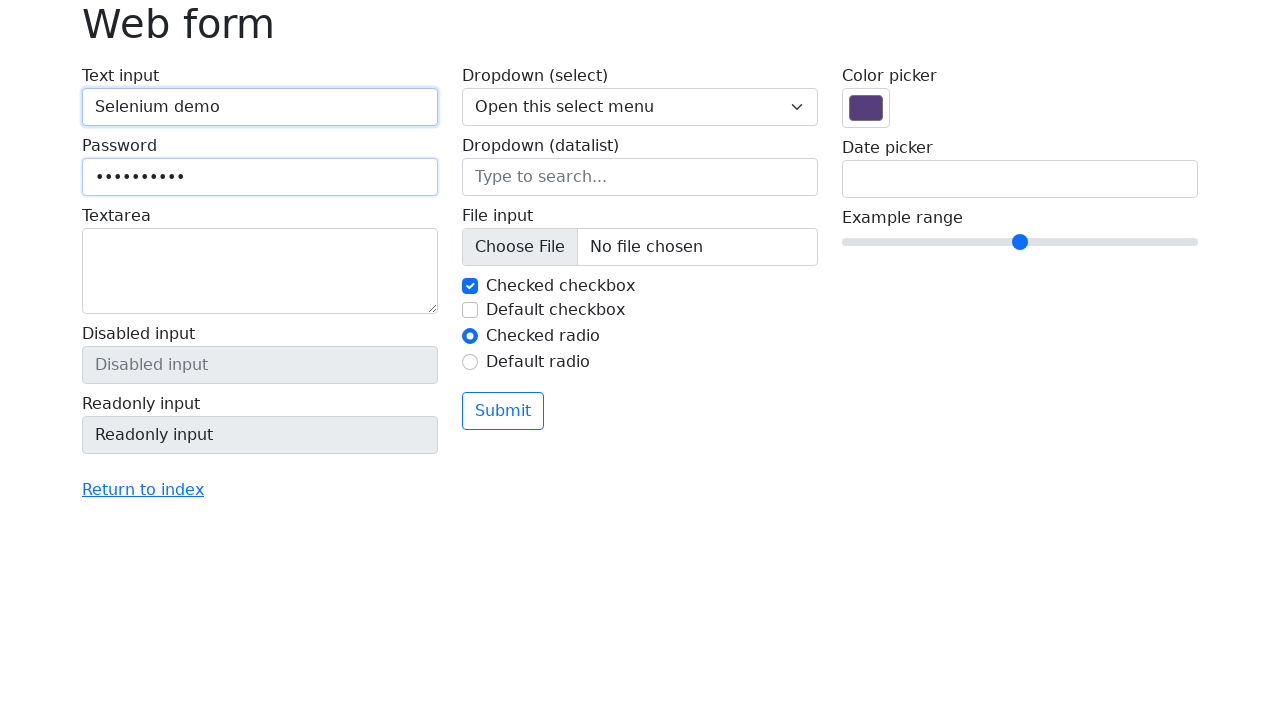

Filled textarea with multi-line test message on textarea[name='my-textarea']
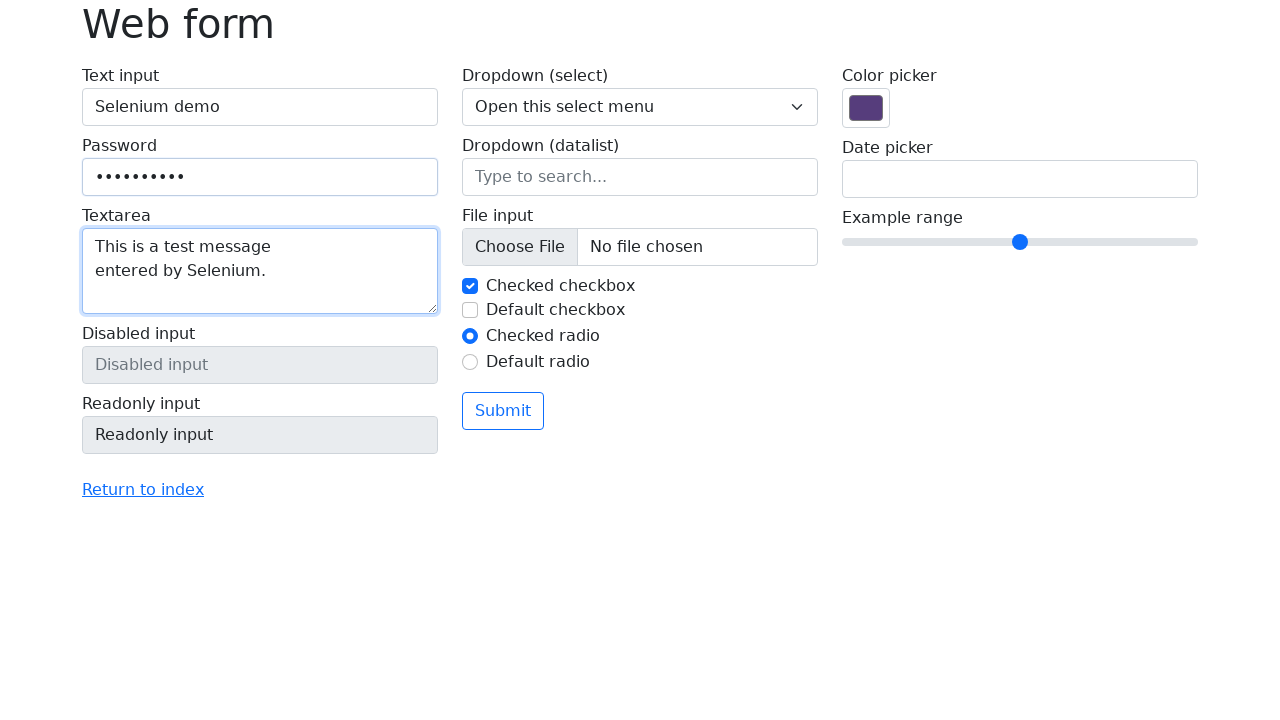

Selected 'Two' from dropdown on select.form-select
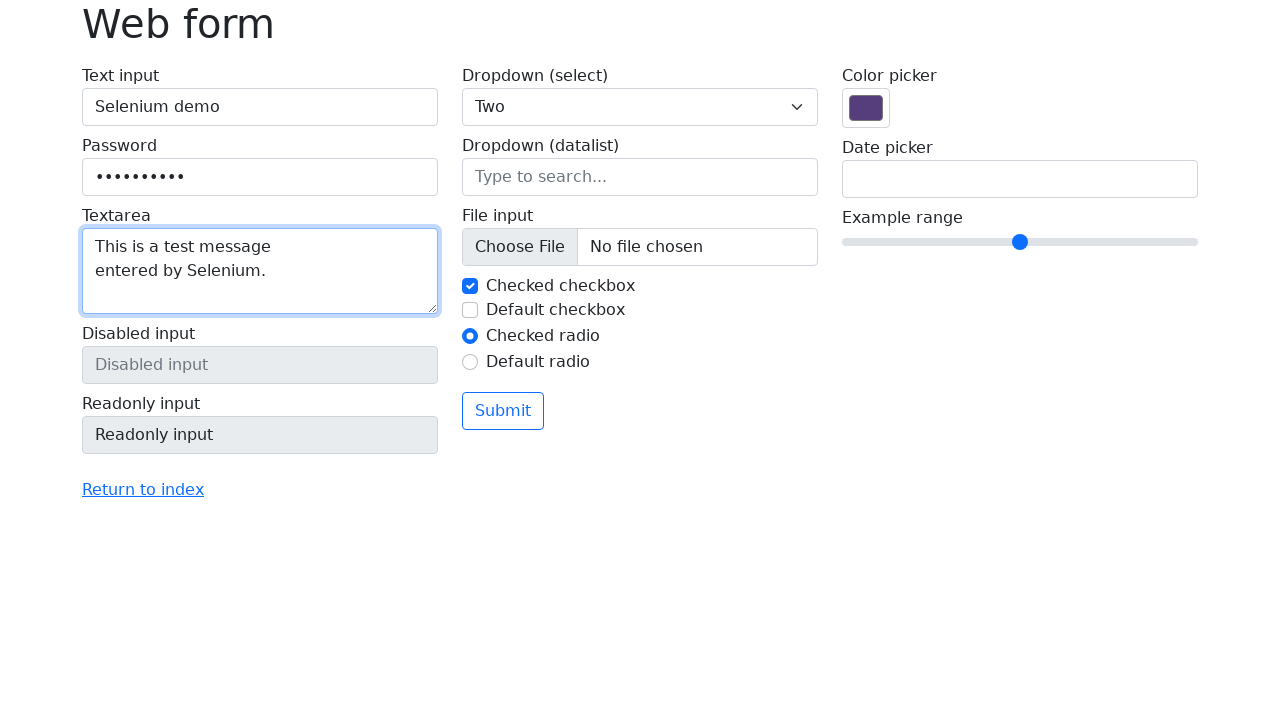

Filled datalist input with 'Selenium' on input[name='my-datalist']
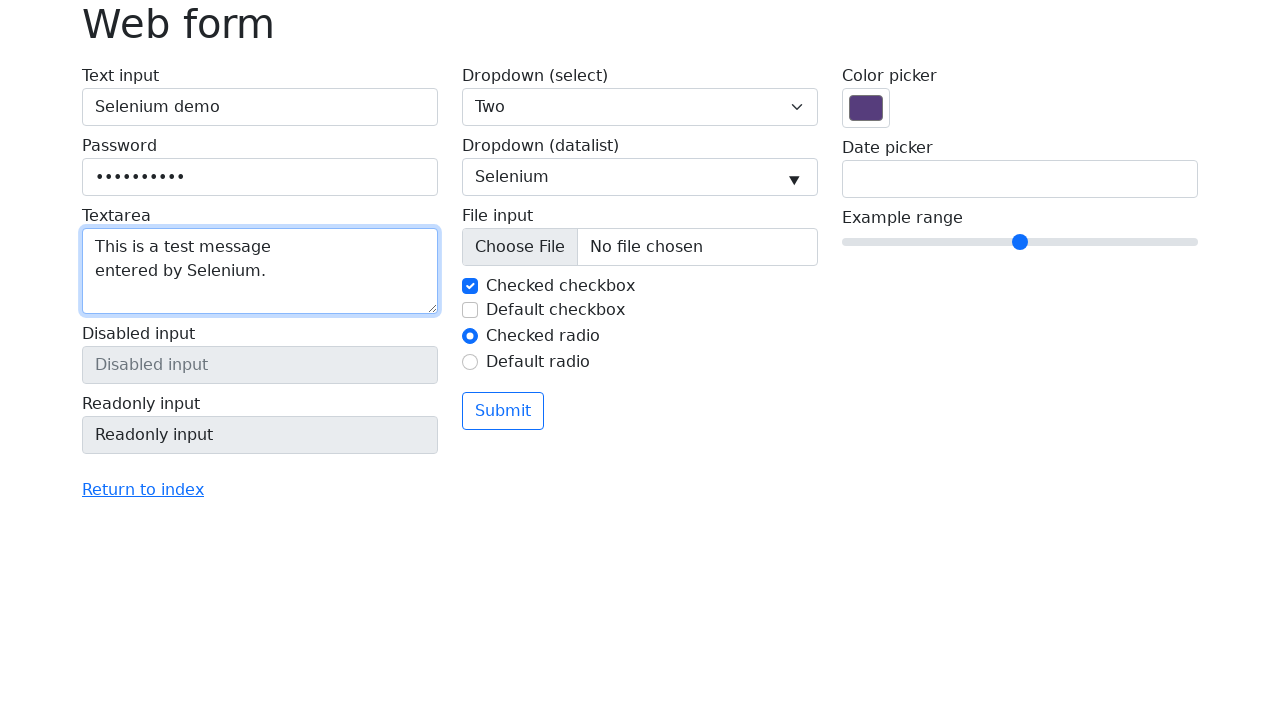

Toggled checkbox (my-check-2) to checked at (470, 310) on #my-check-2
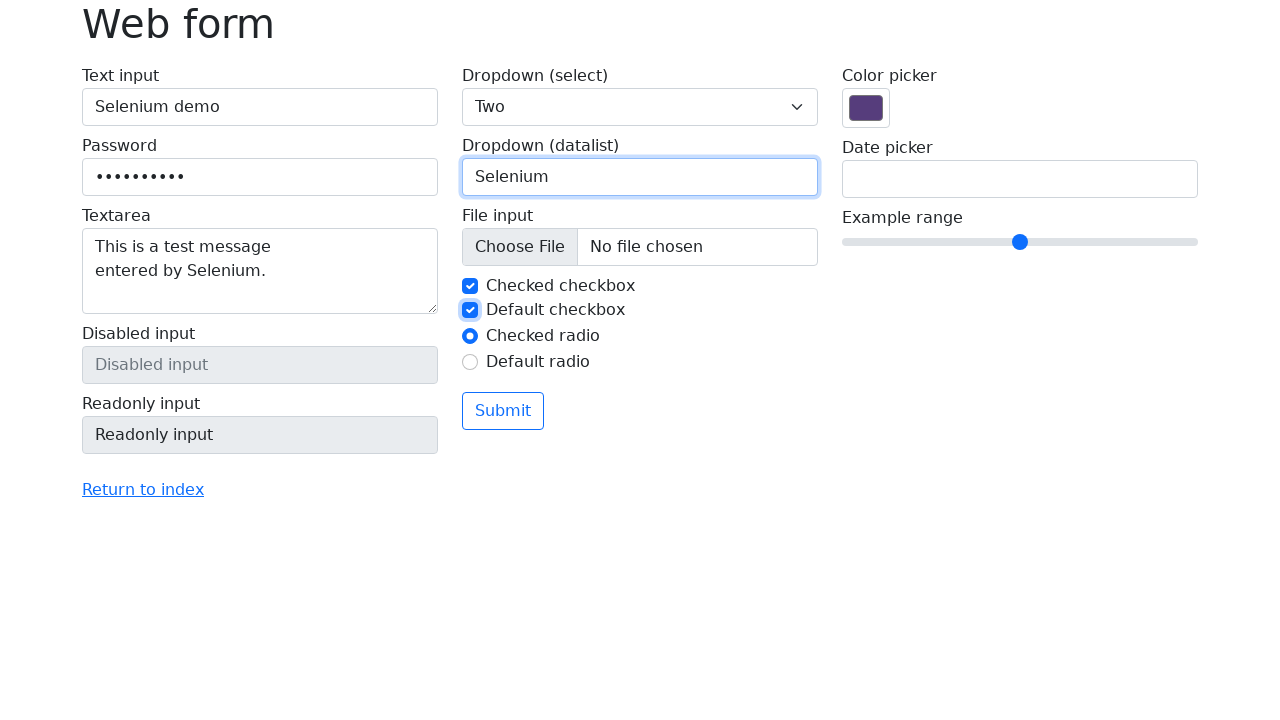

Selected radio button (my-radio-2) at (470, 362) on #my-radio-2
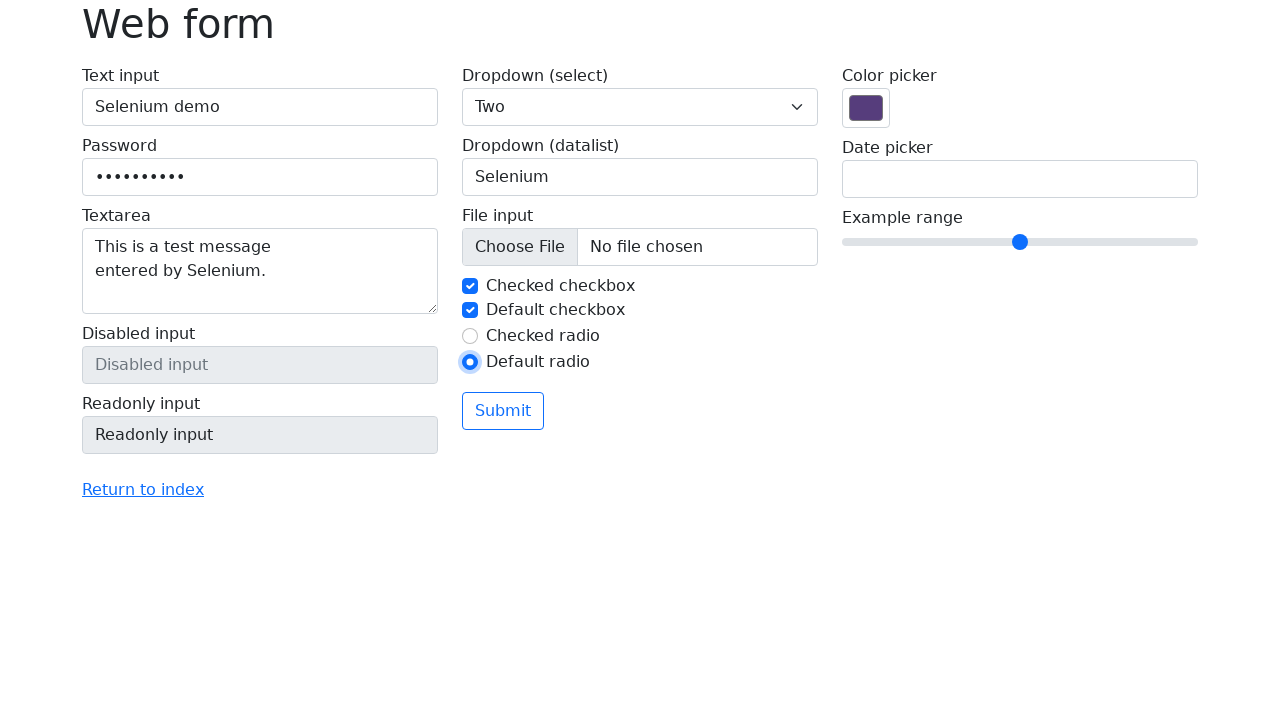

Set color picker to lime green (#00ff00) on input[name='my-colors']
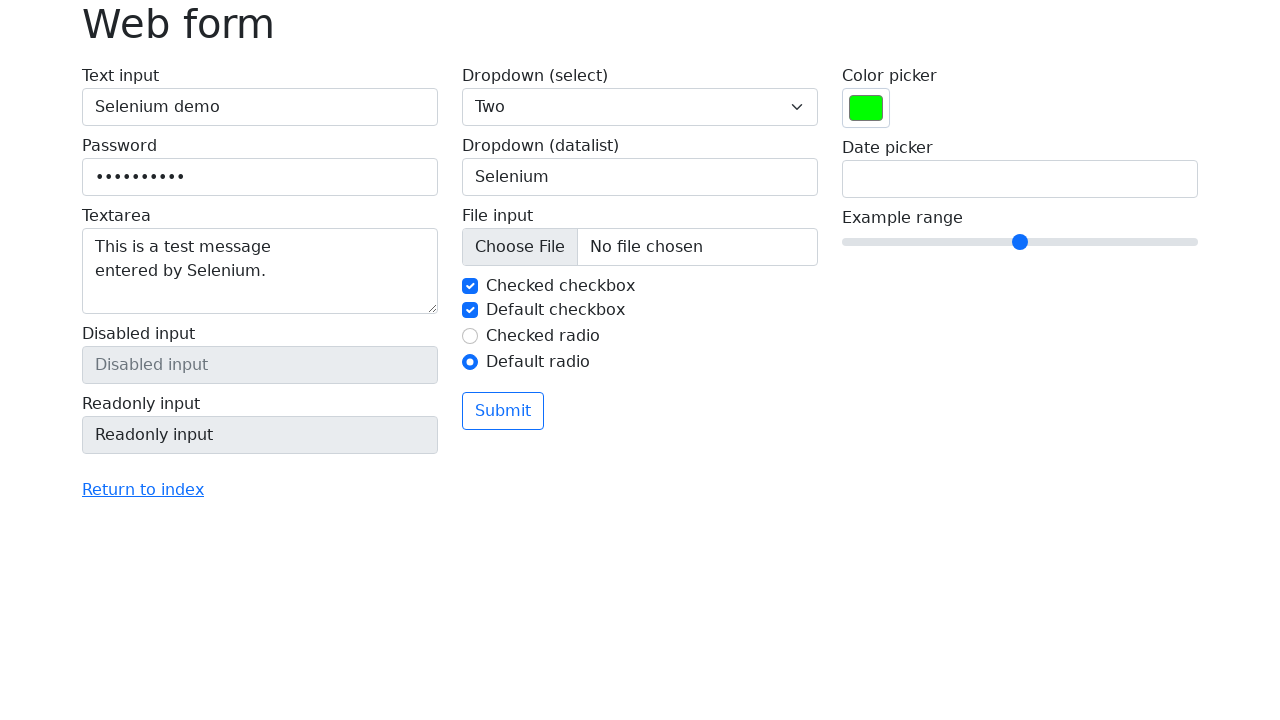

Toggled checkbox (my-check-2) back to unchecked at (470, 310) on #my-check-2
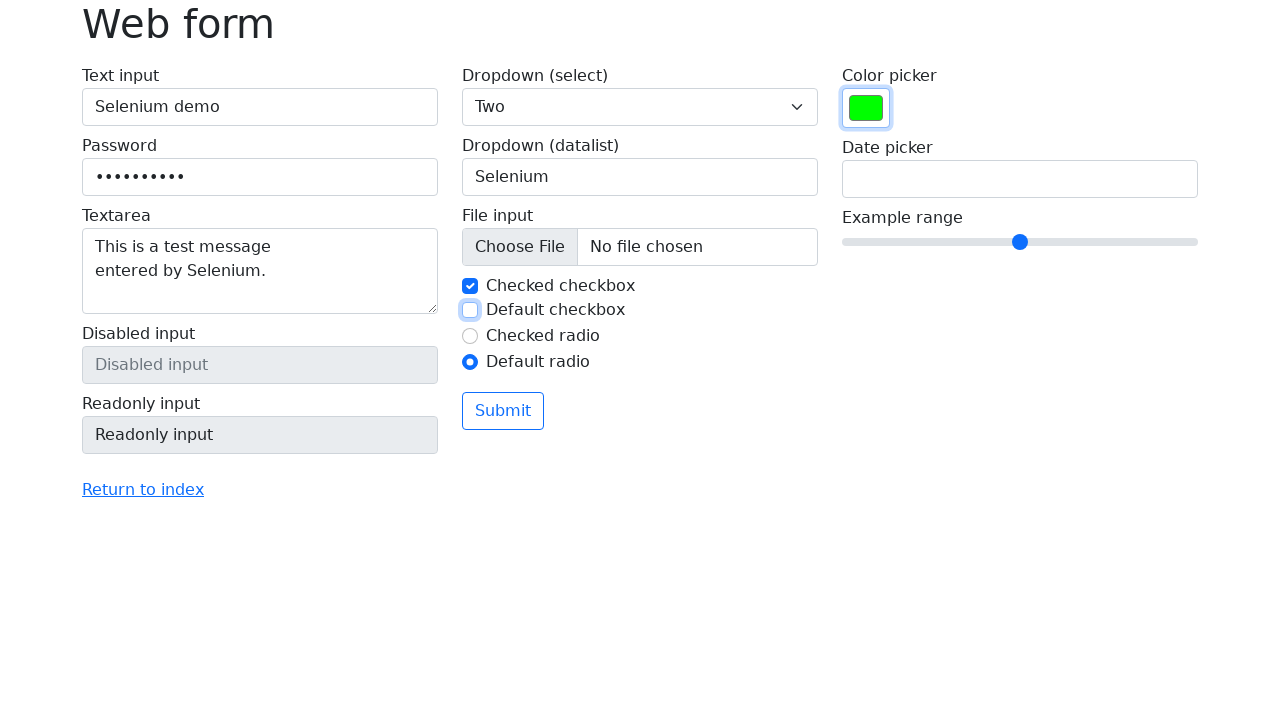

Entered date '07/07/2025' in date picker on input[name='my-date']
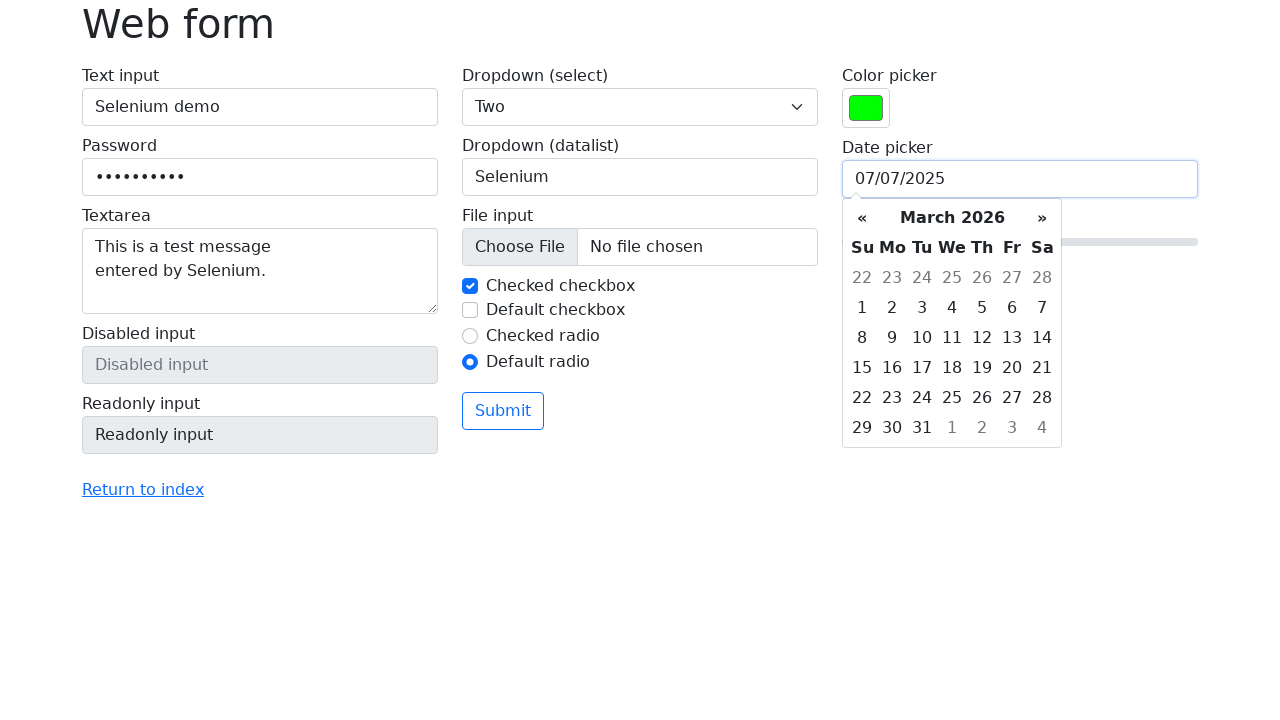

Clicked form submit button at (503, 411) on button[type='submit']
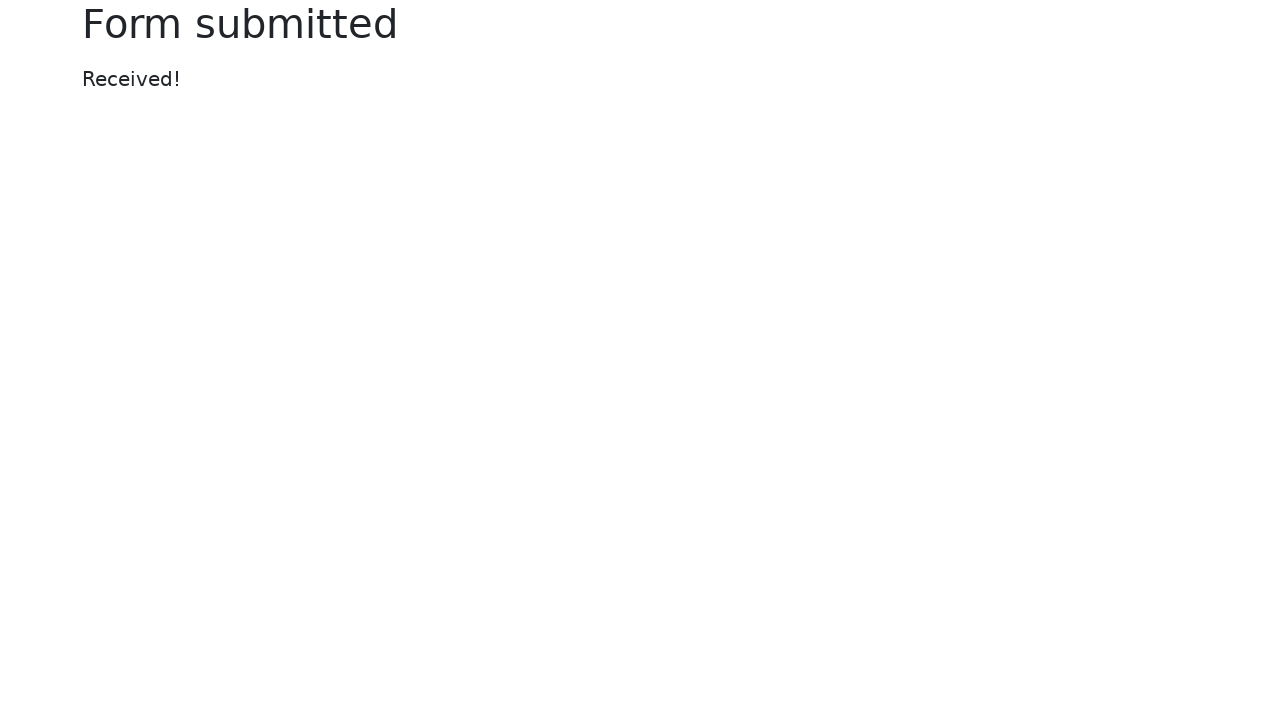

Form submission successful - 'Form submitted' message appeared
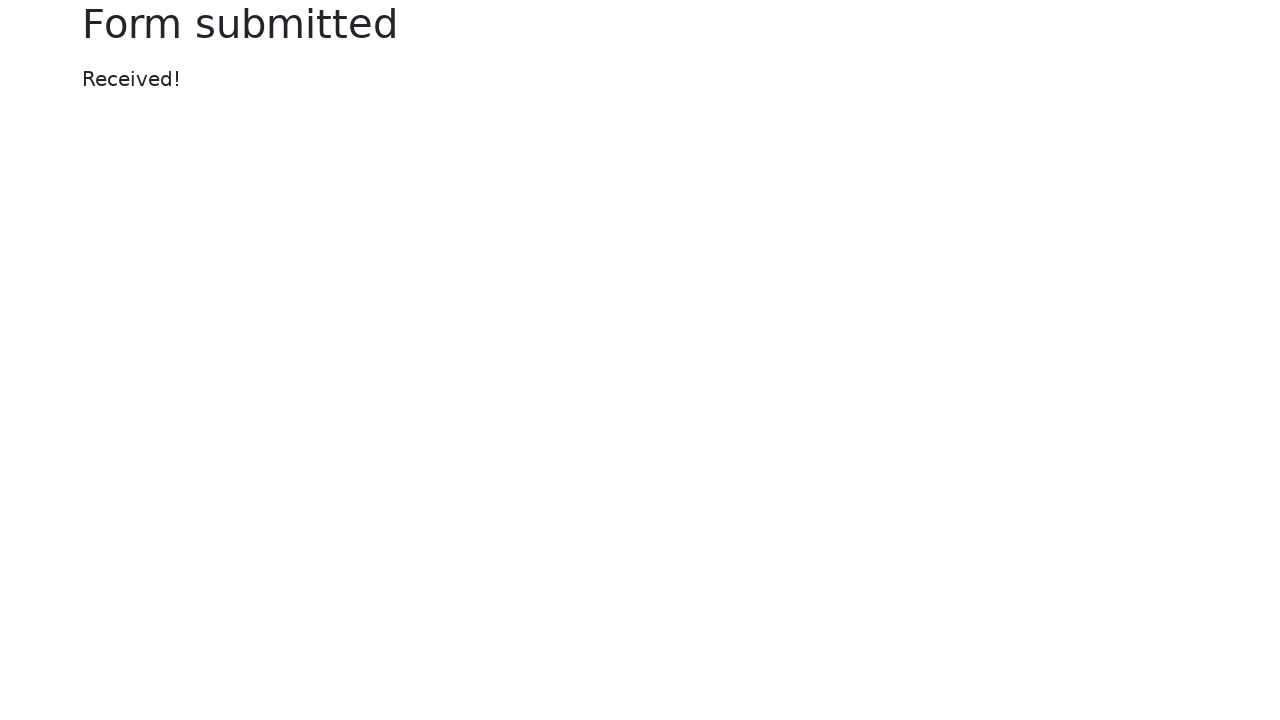

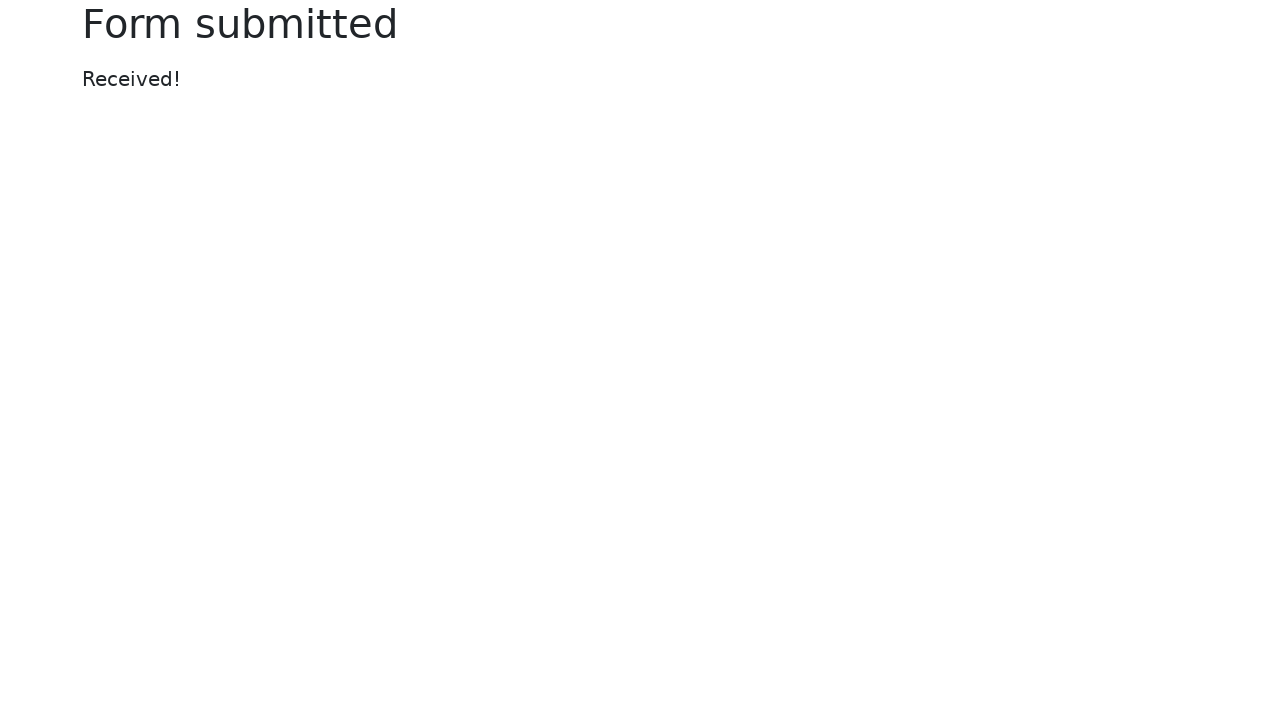